Tests checkbox interactions by verifying default states, clicking to toggle both checkboxes, and confirming the state changes are applied correctly.

Starting URL: https://the-internet.herokuapp.com/checkboxes

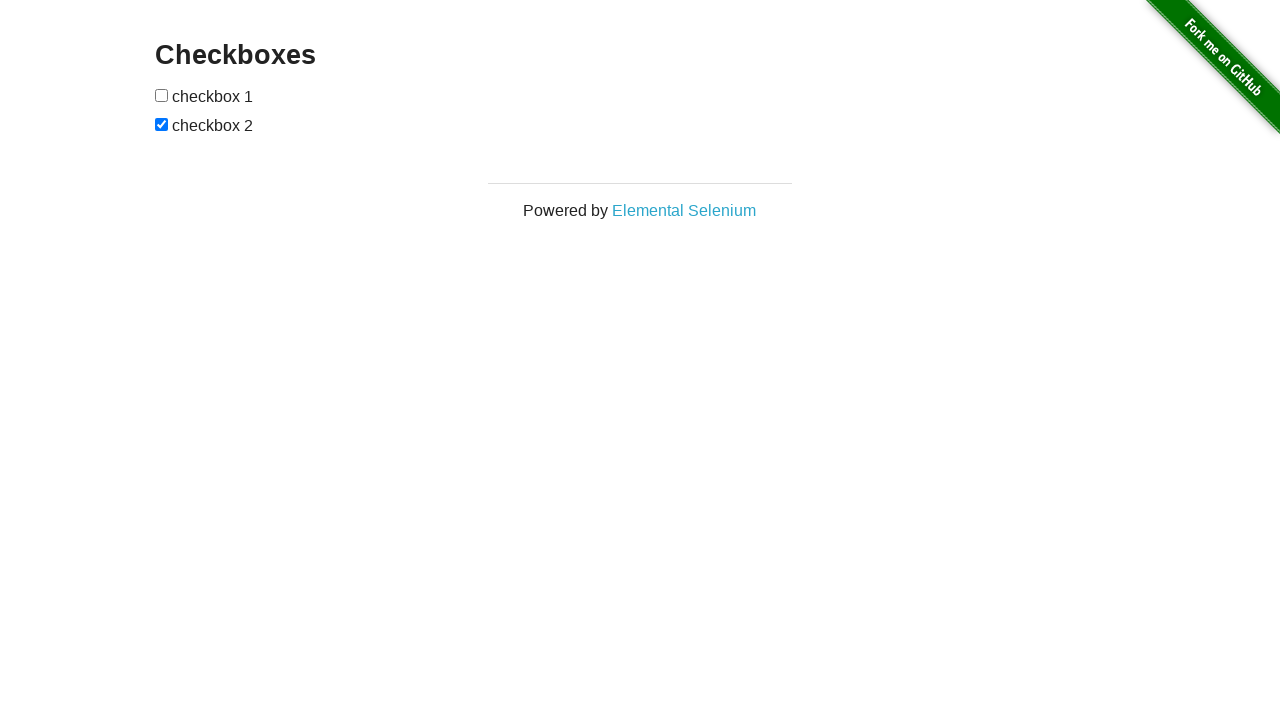

Located first checkbox element
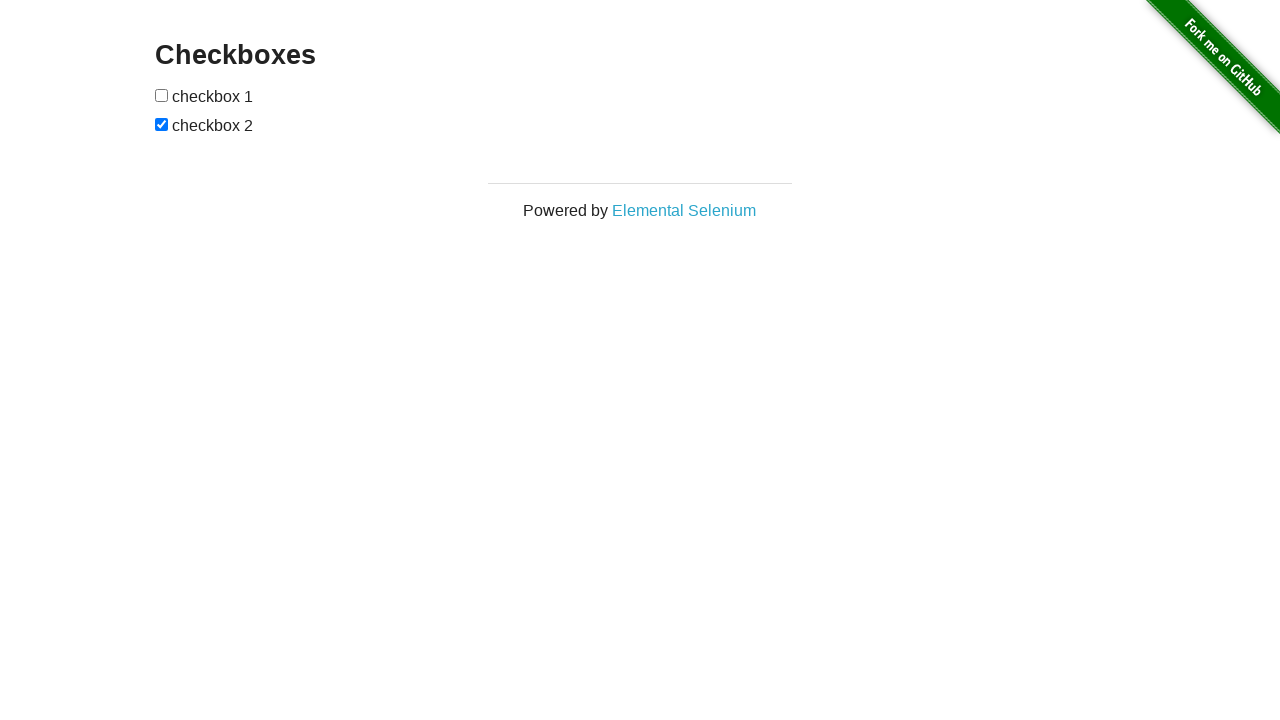

Located second checkbox element
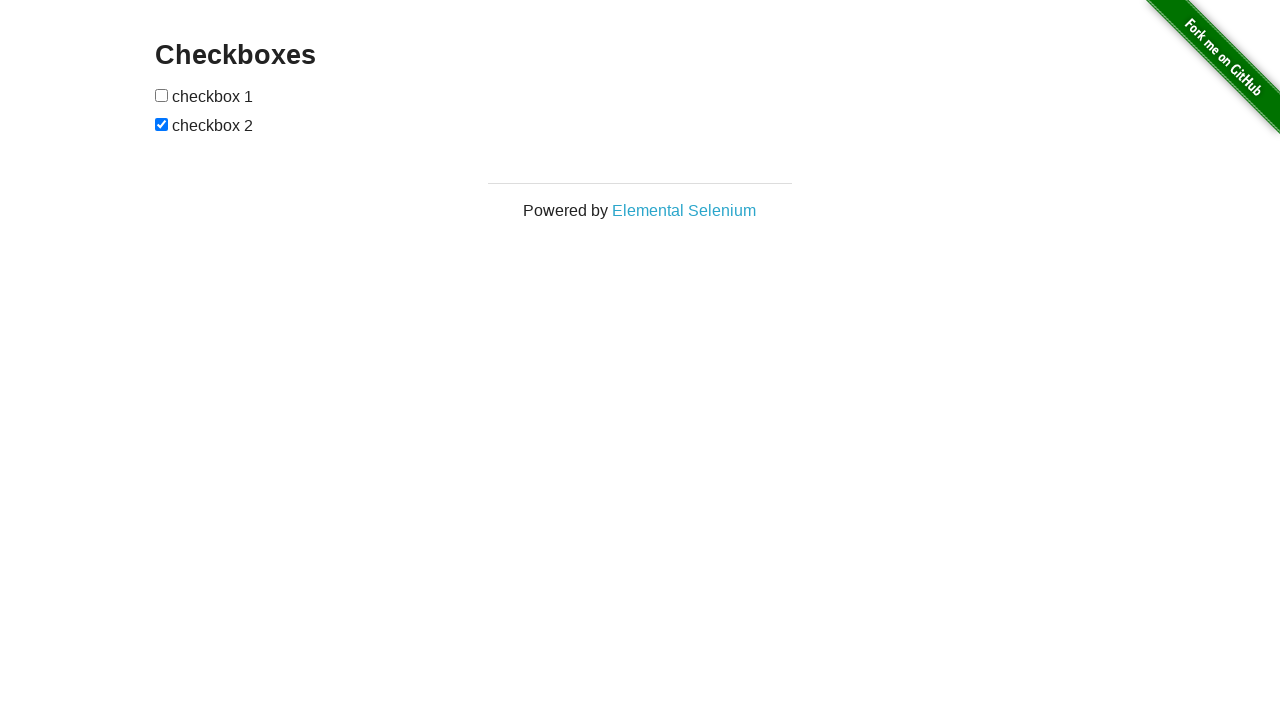

Verified checkbox #1 is NOT selected by default
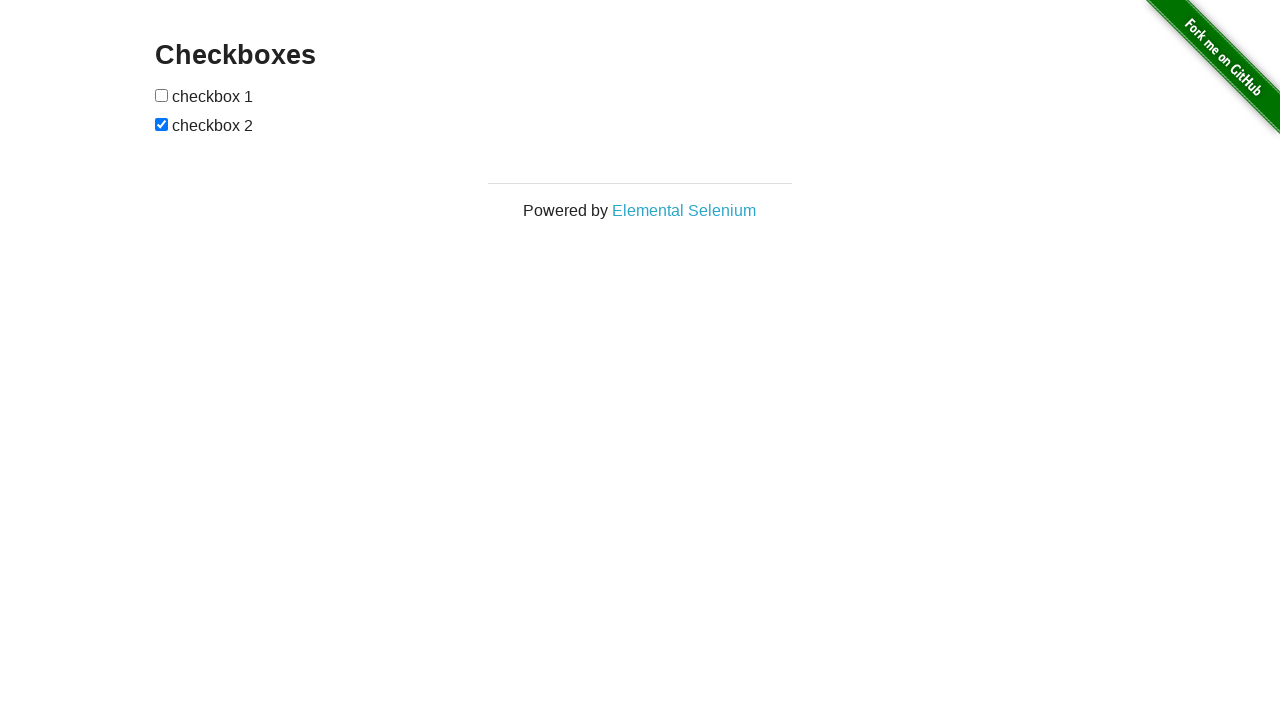

Verified checkbox #2 IS selected by default
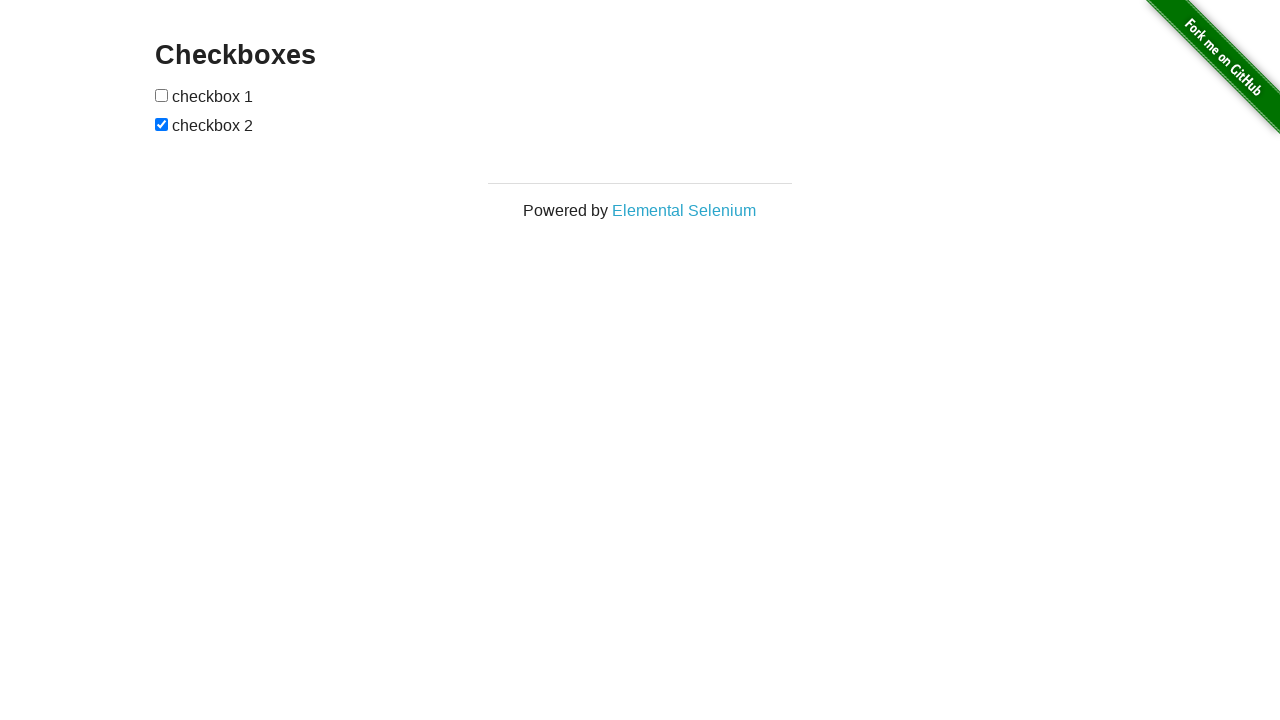

Clicked checkbox #1 to select it at (162, 95) on xpath=//*[@id='checkboxes']/input[1]
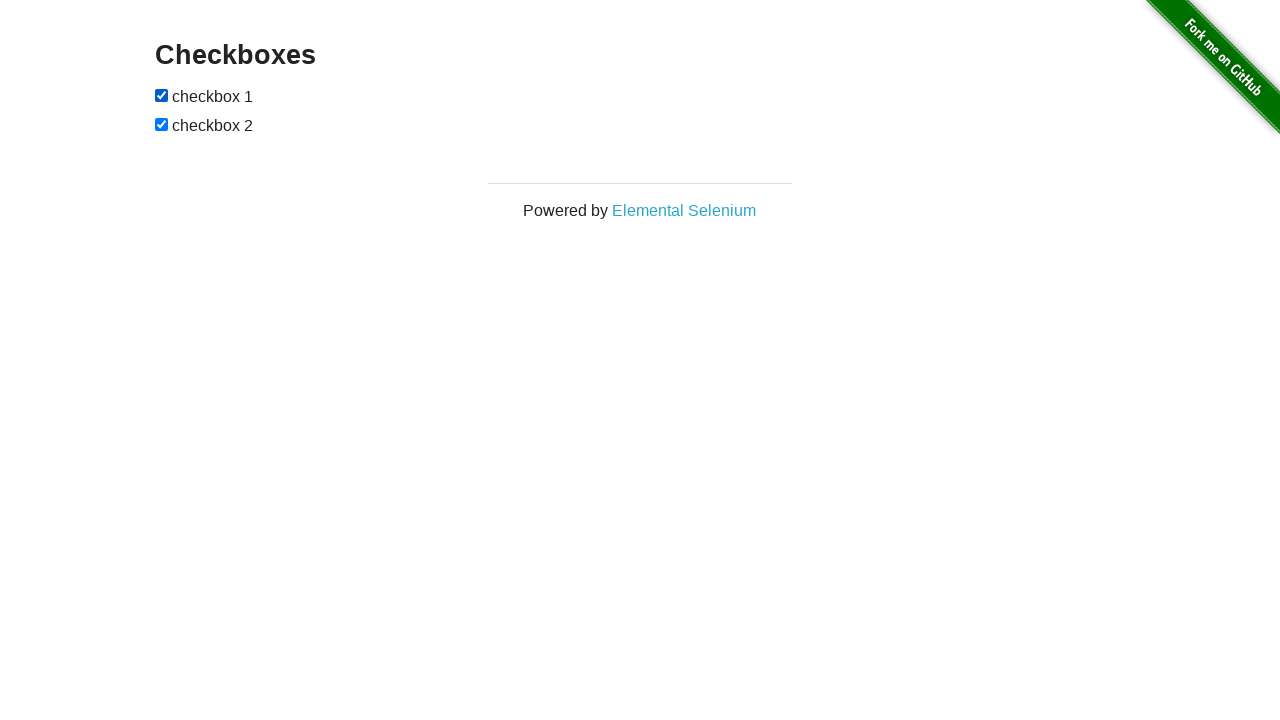

Clicked checkbox #2 to deselect it at (162, 124) on xpath=//*[@id='checkboxes']/input[2]
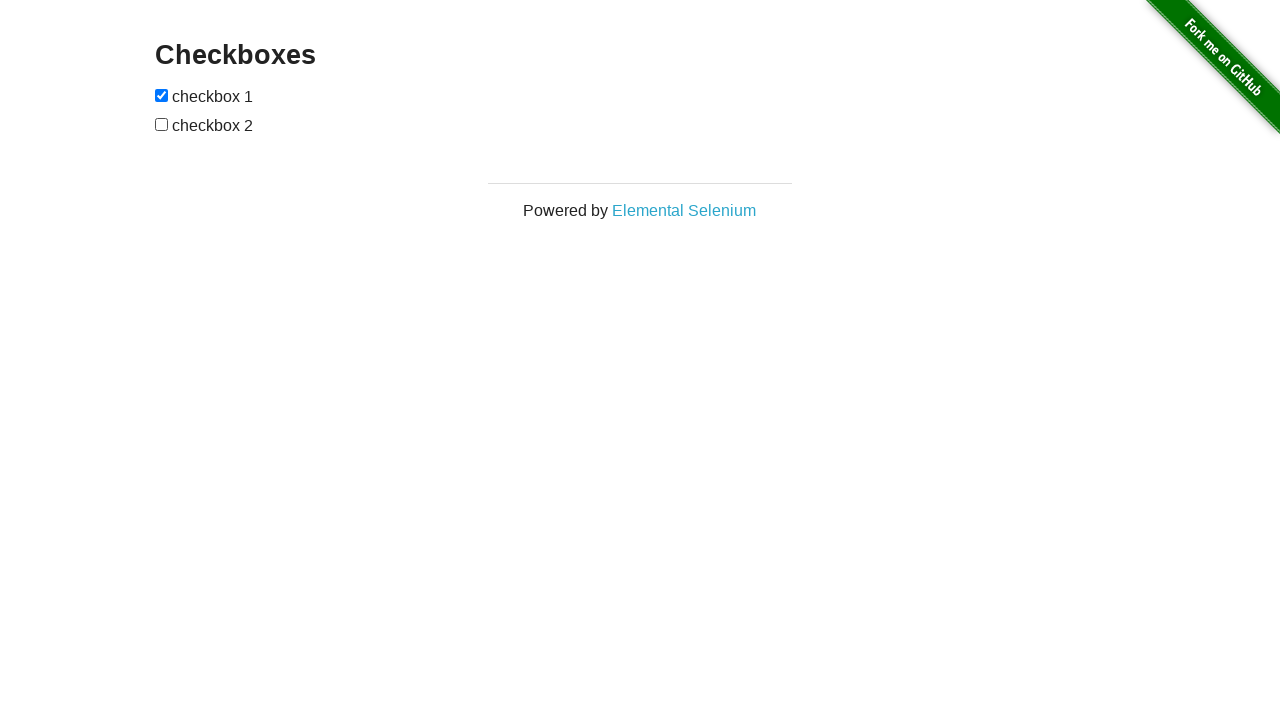

Verified checkbox #1 is now SELECTED after clicking
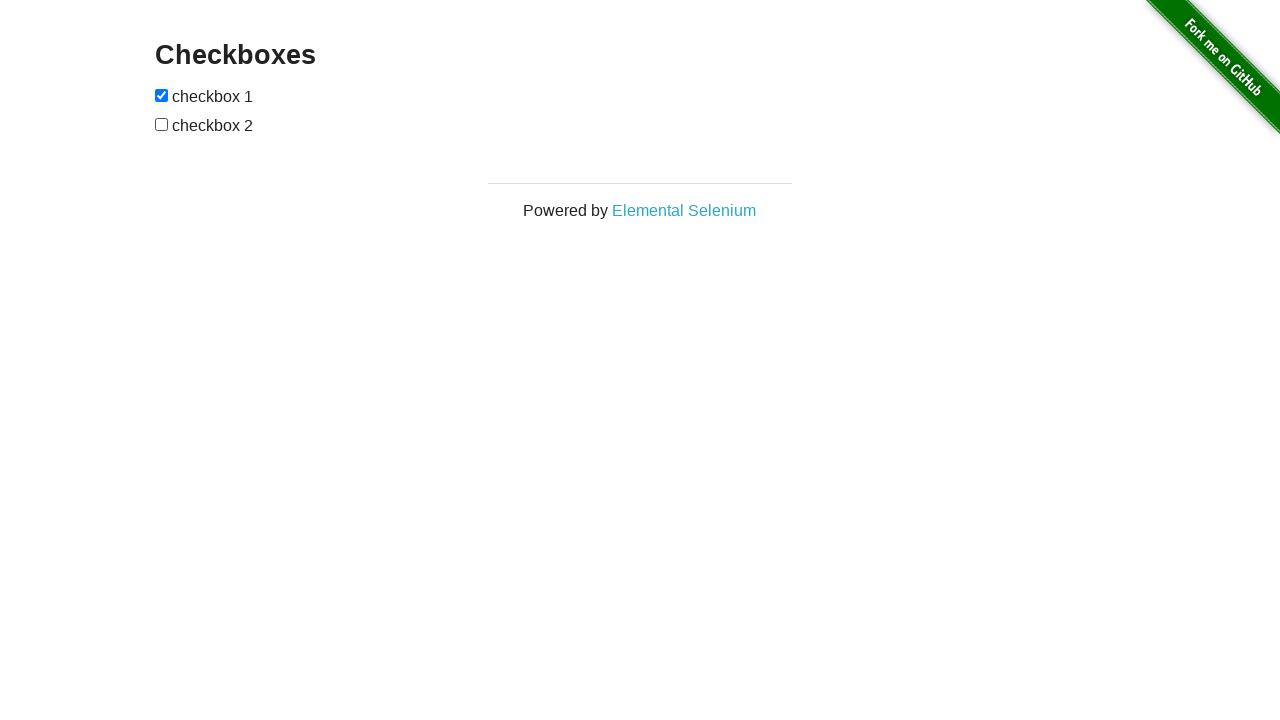

Verified checkbox #2 is now NOT selected after clicking
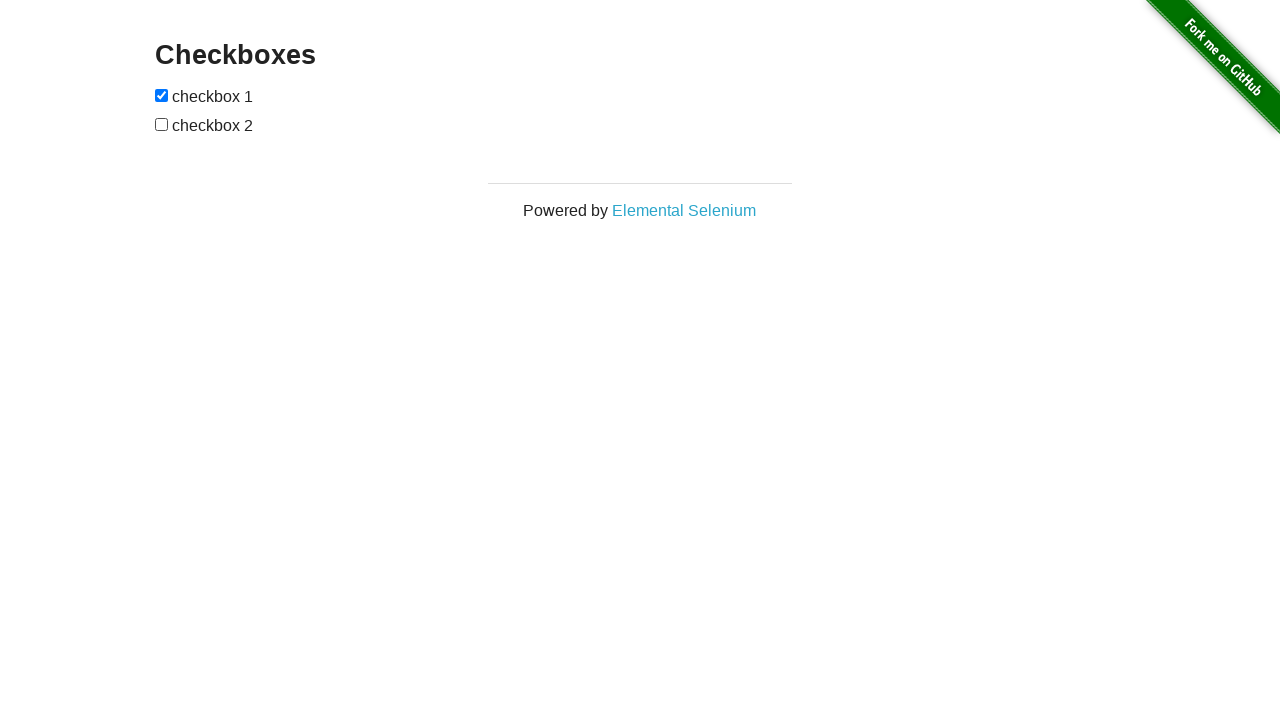

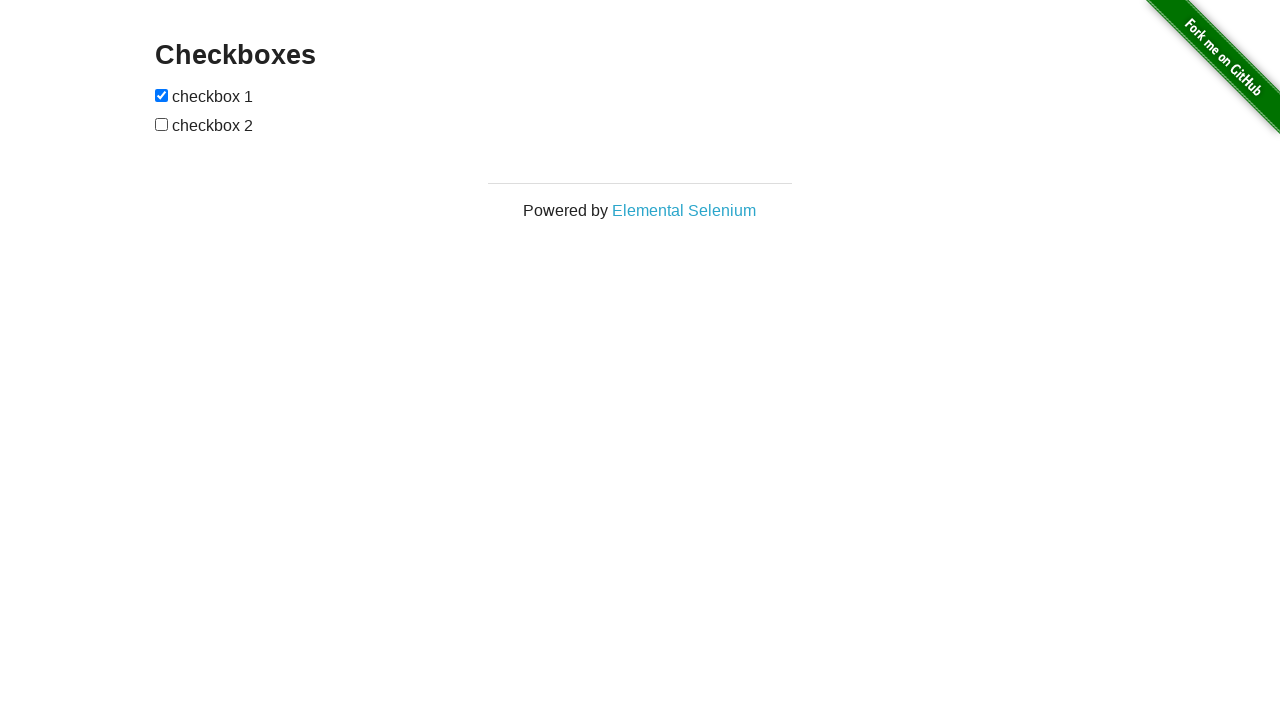